Searches for "Beans" in a paginated table by clicking through pages until the item is found, then retrieves its price

Starting URL: https://rahulshettyacademy.com/seleniumPractise/#/offers

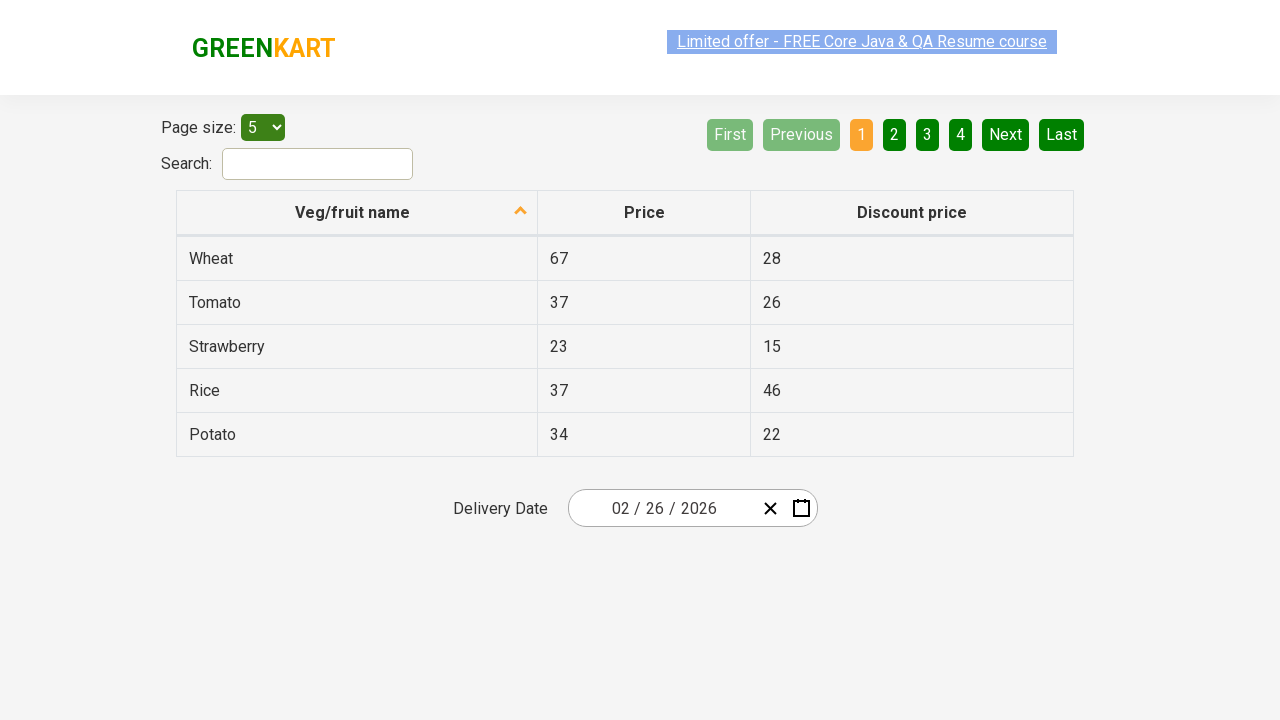

Located all product name cells in current table page
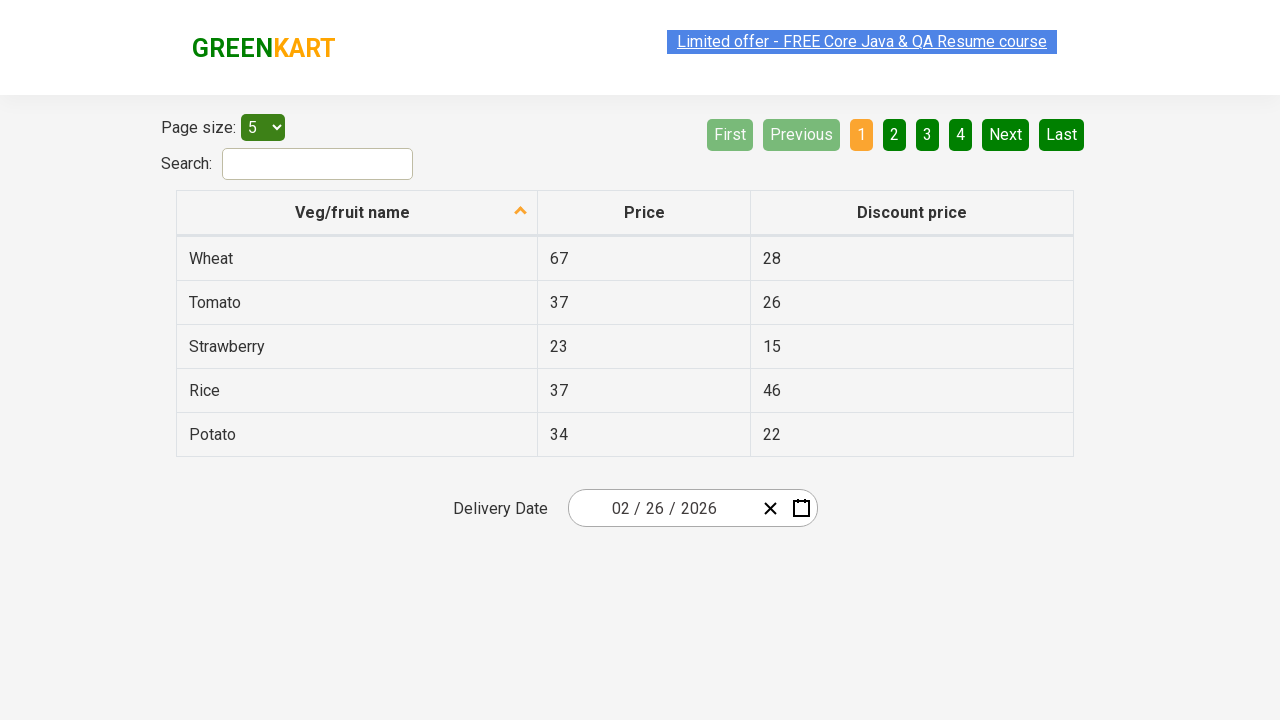

Found 5 product rows in current page
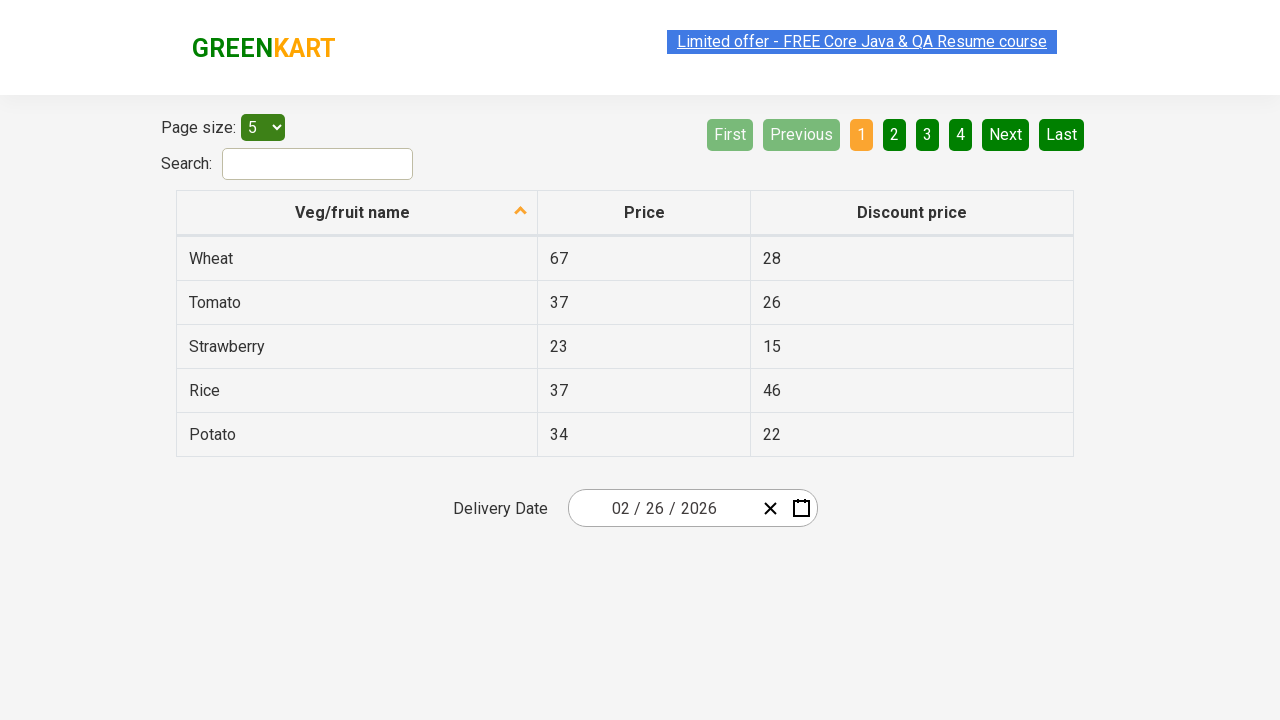

Retrieved text from product row 0: 'Wheat'
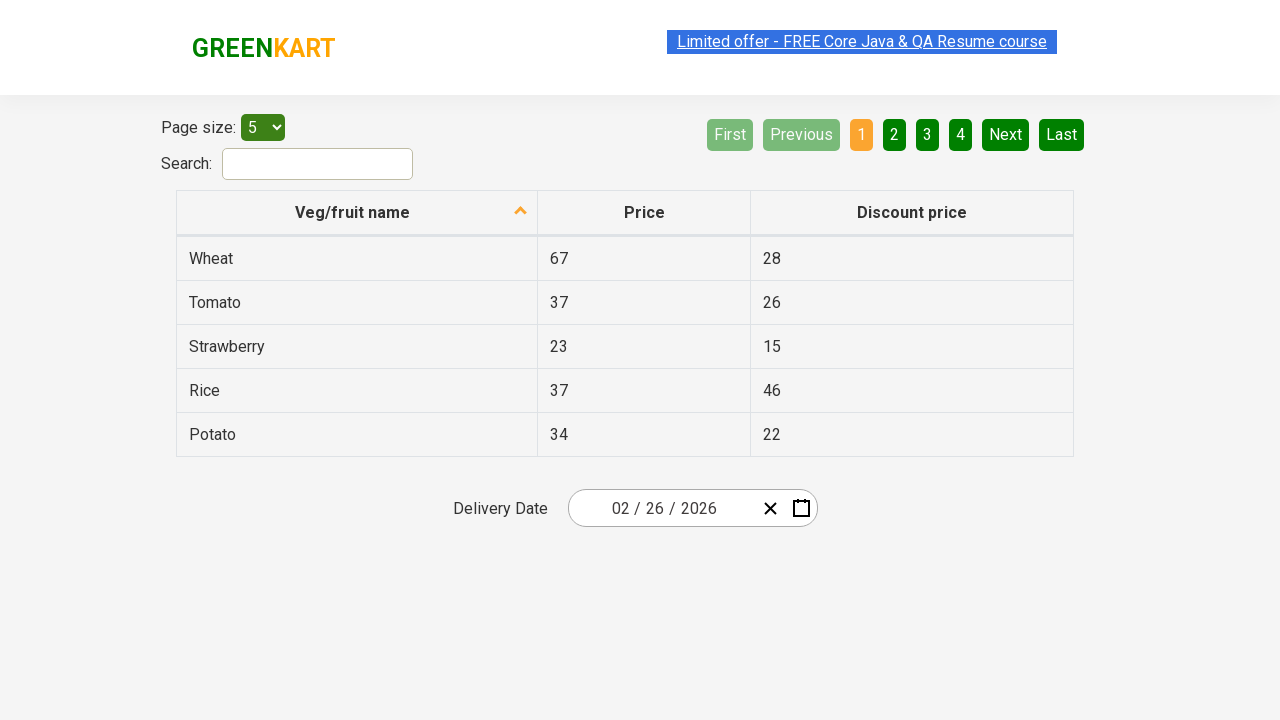

Retrieved text from product row 1: 'Tomato'
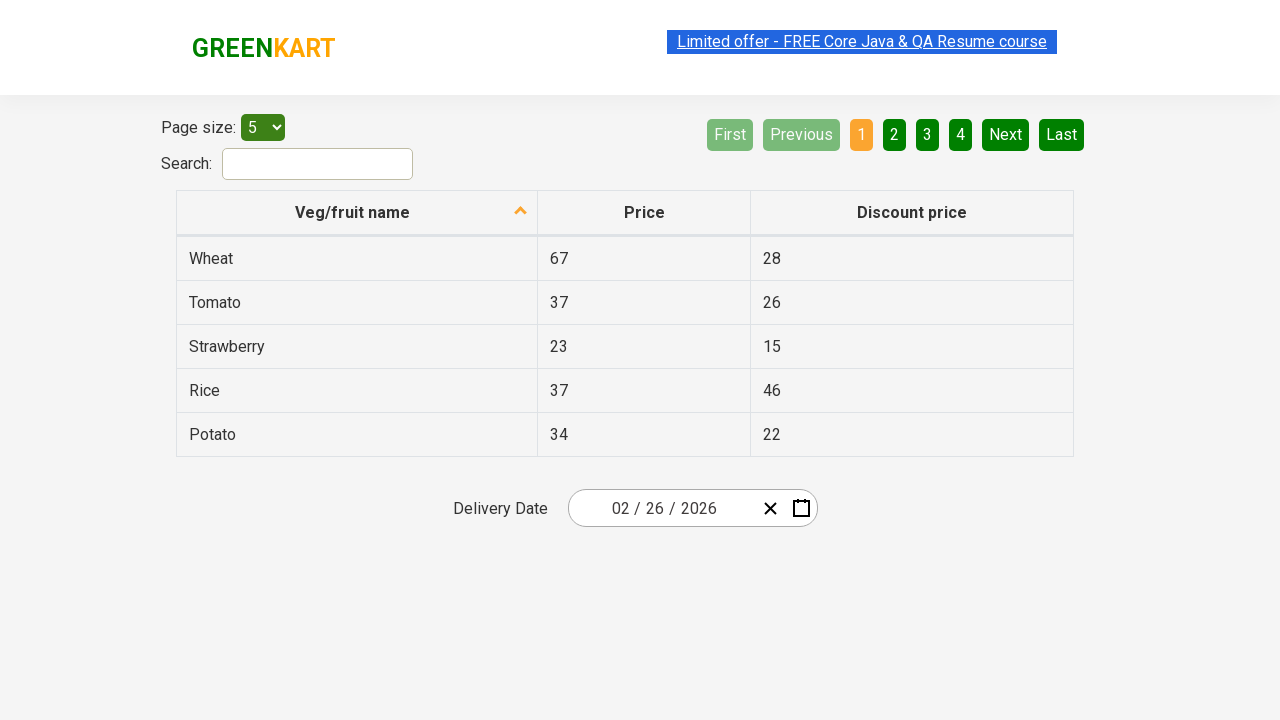

Retrieved text from product row 2: 'Strawberry'
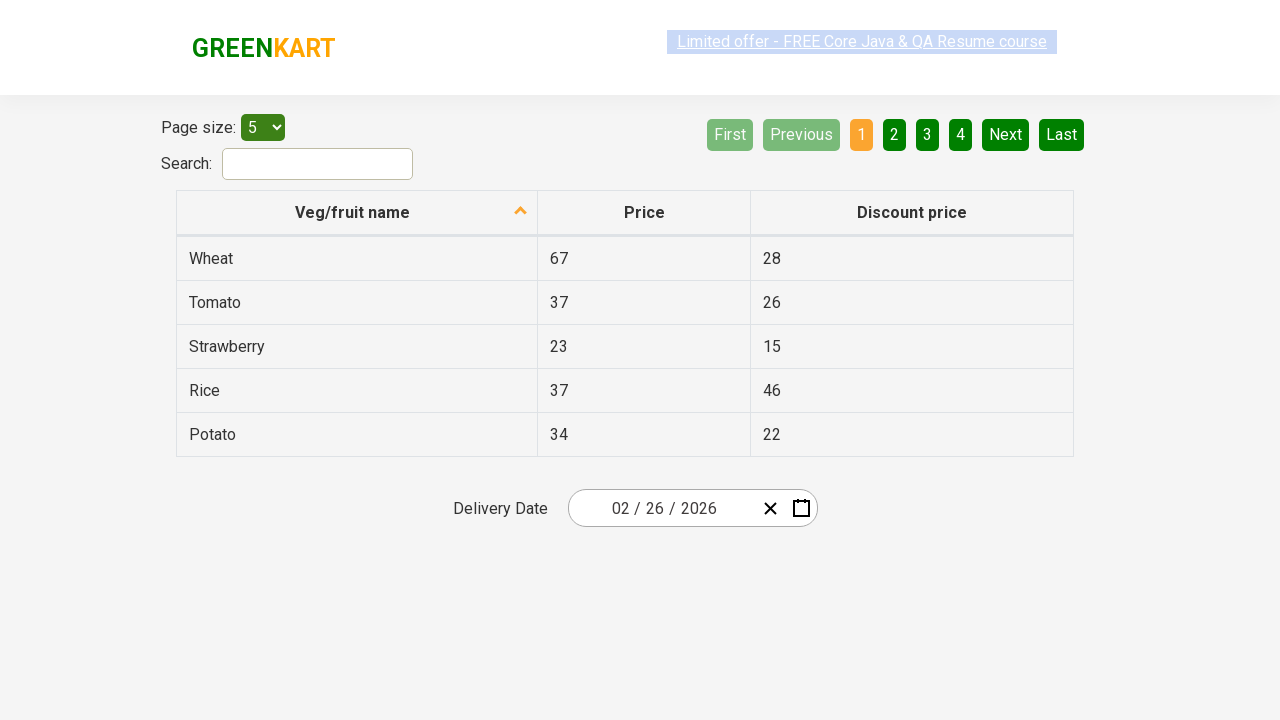

Retrieved text from product row 3: 'Rice'
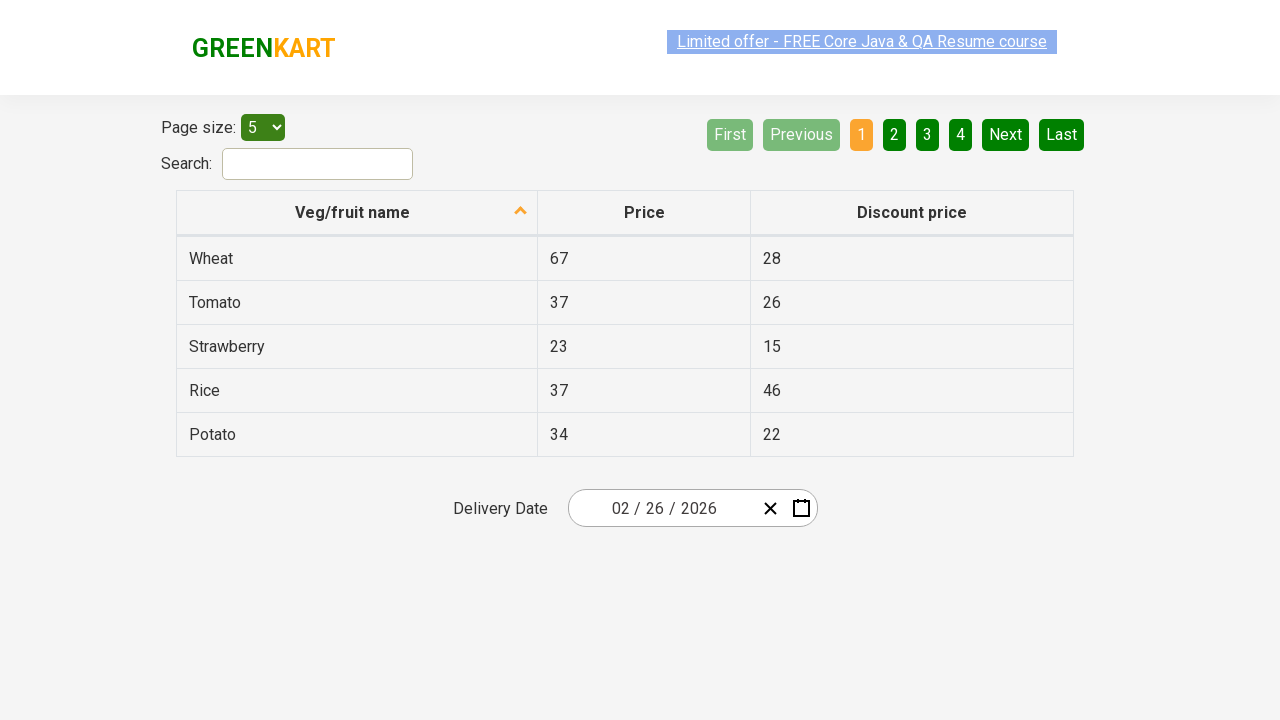

Retrieved text from product row 4: 'Potato'
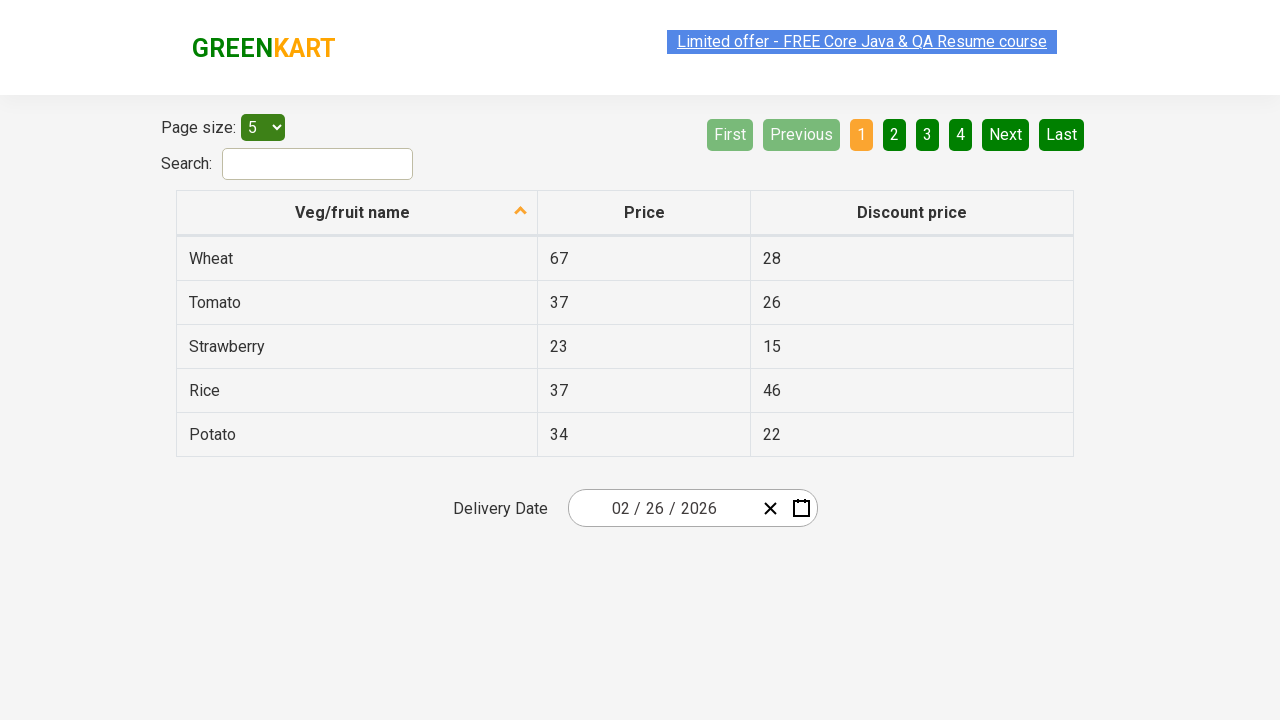

Located Next button to navigate to next page
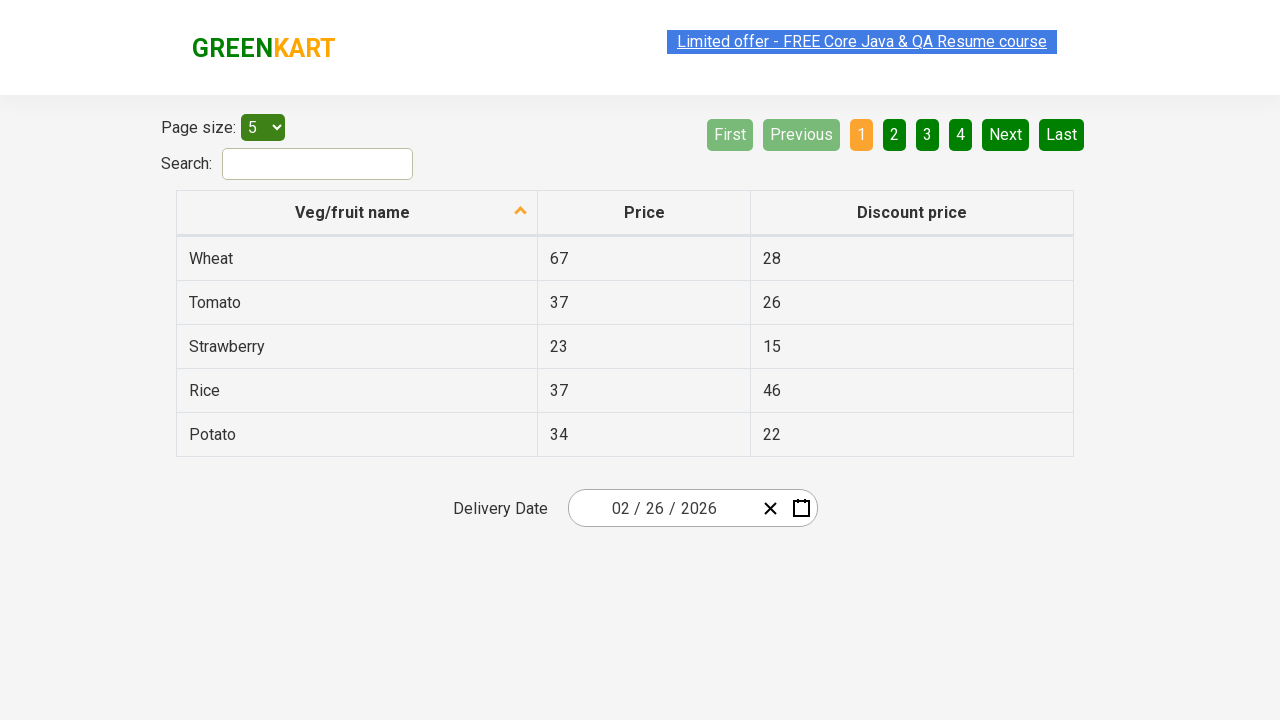

Clicked Next button to navigate to next page at (1006, 134) on [aria-label='Next']
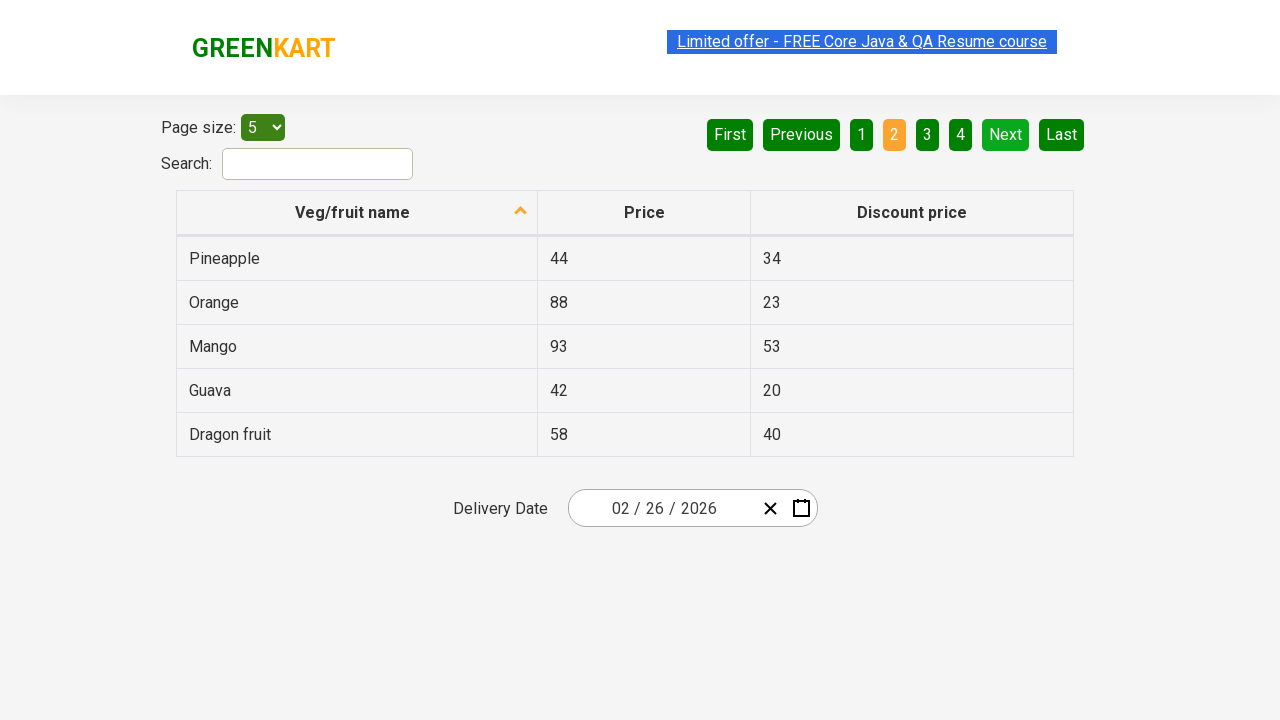

Waited for table to update on new page
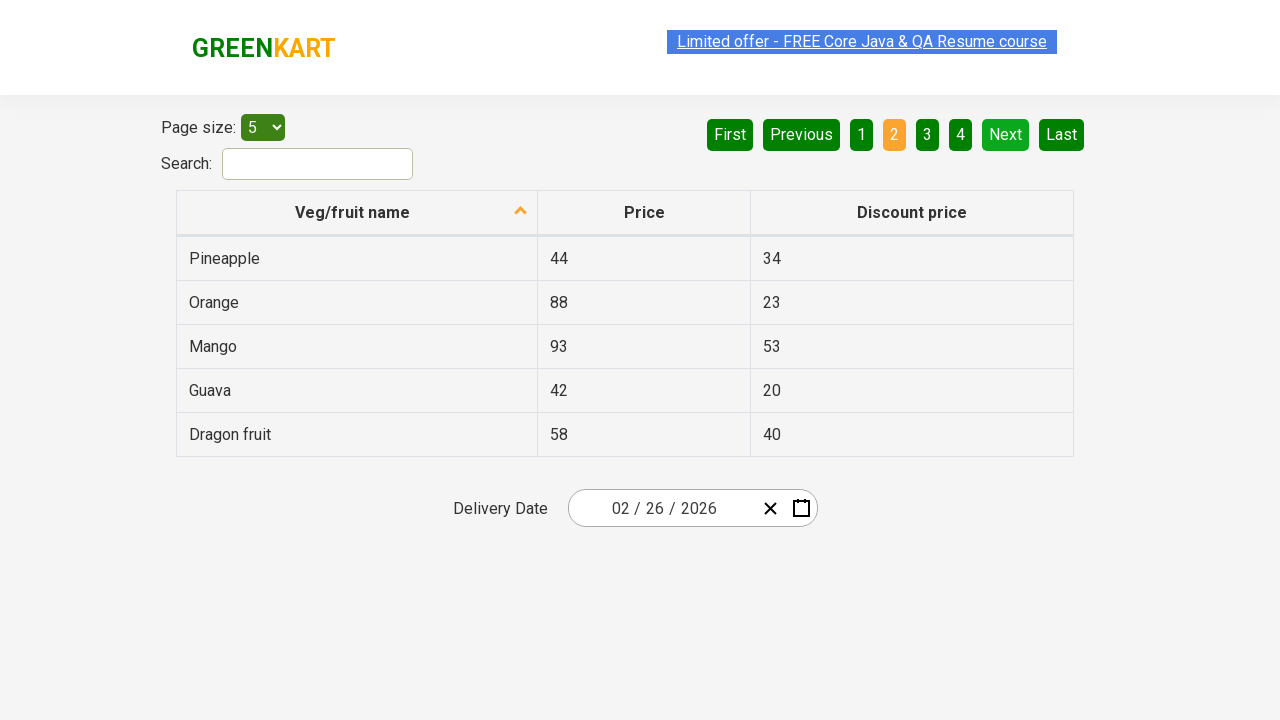

Located all product name cells in current table page
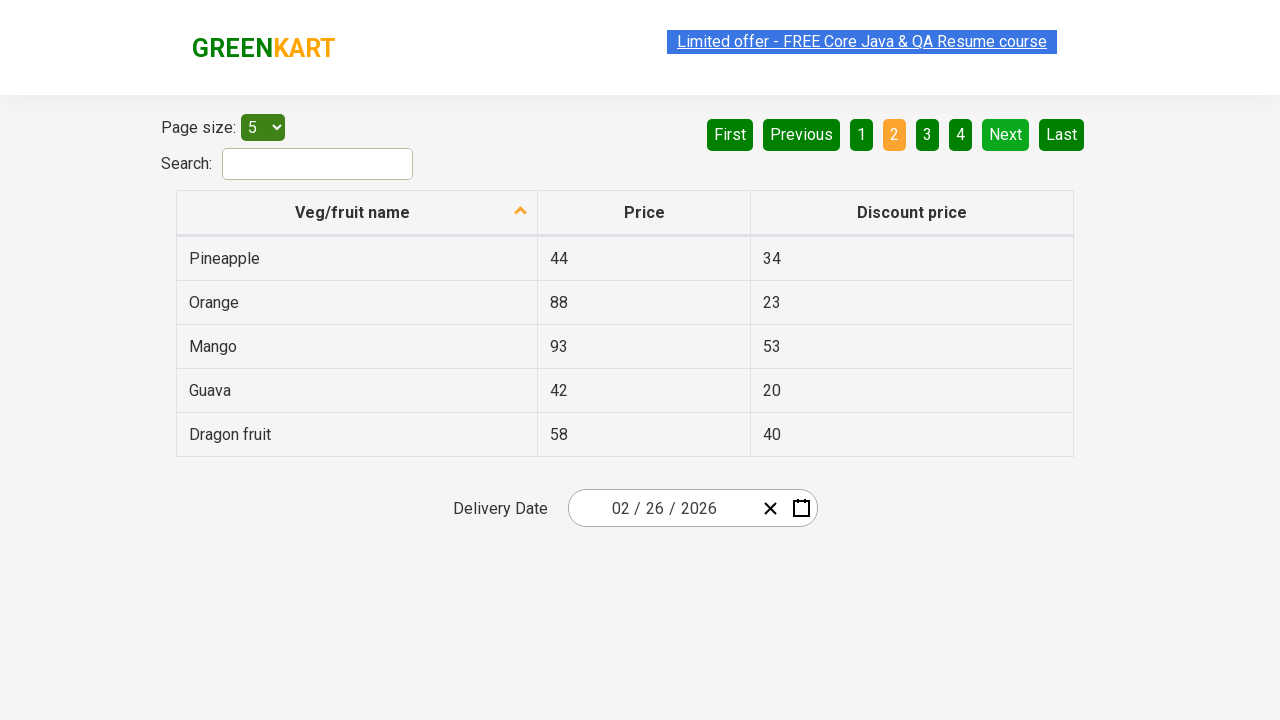

Found 5 product rows in current page
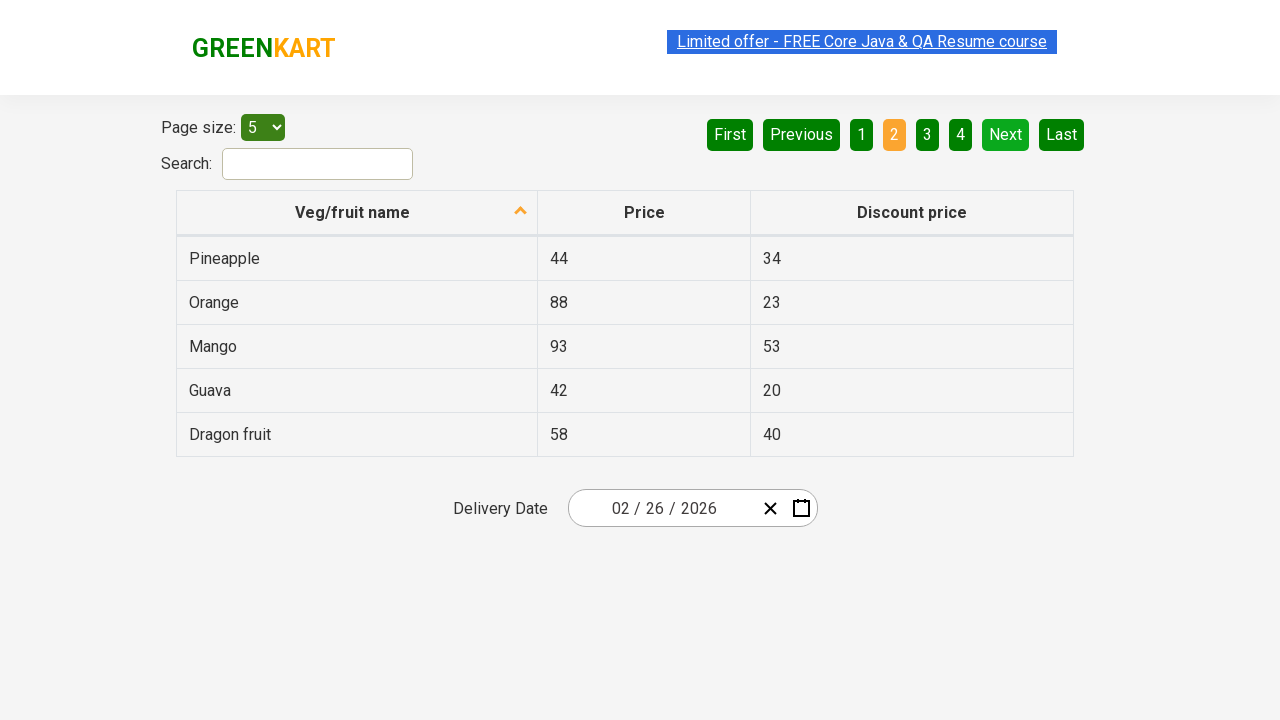

Retrieved text from product row 0: 'Pineapple'
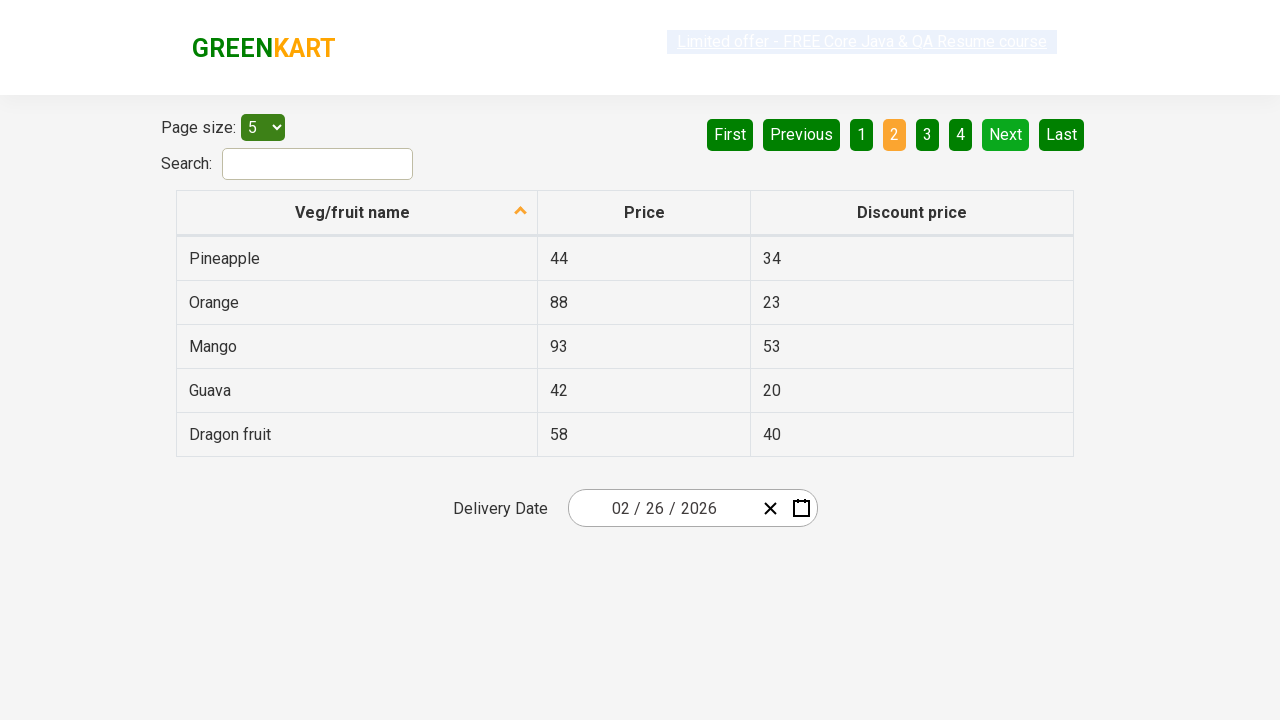

Retrieved text from product row 1: 'Orange'
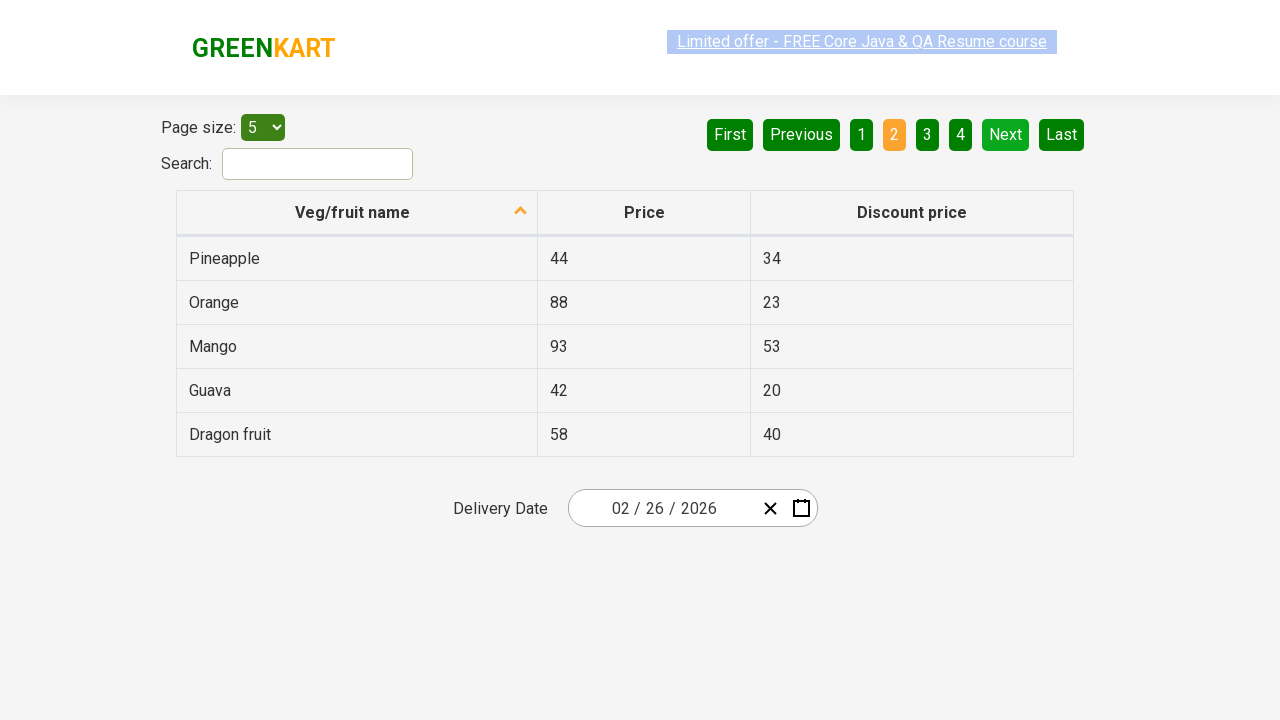

Retrieved text from product row 2: 'Mango'
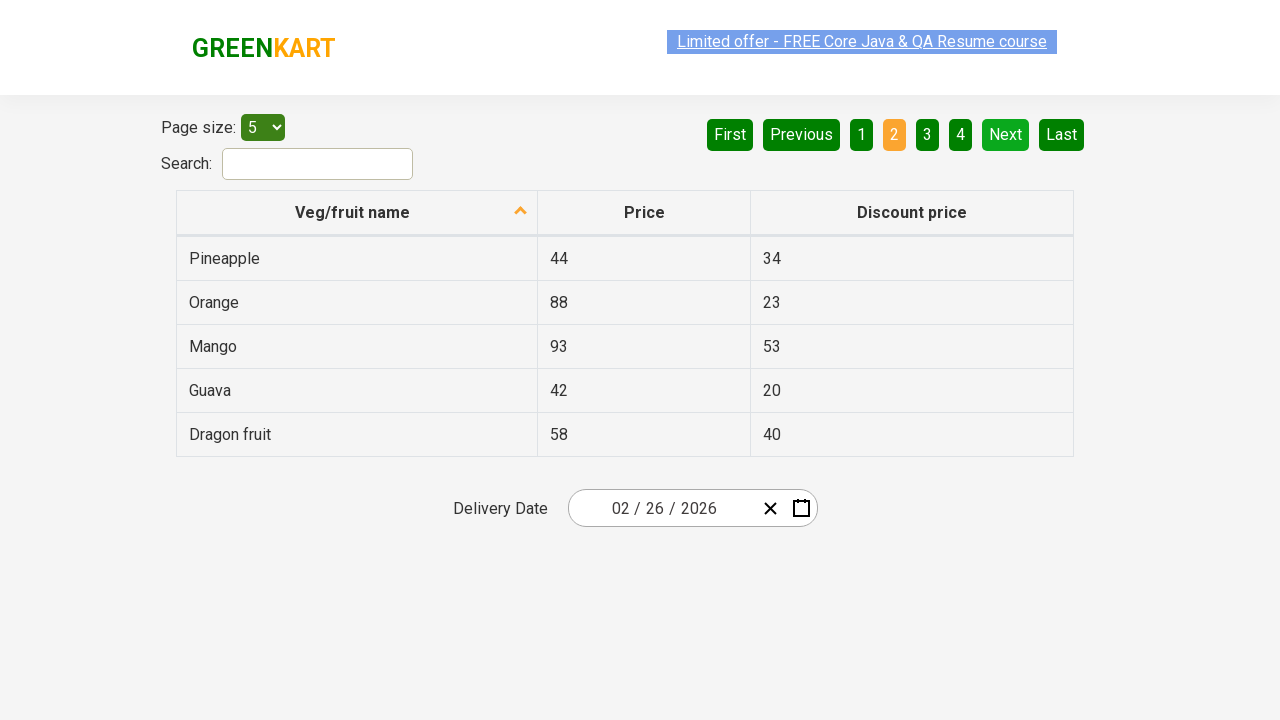

Retrieved text from product row 3: 'Guava'
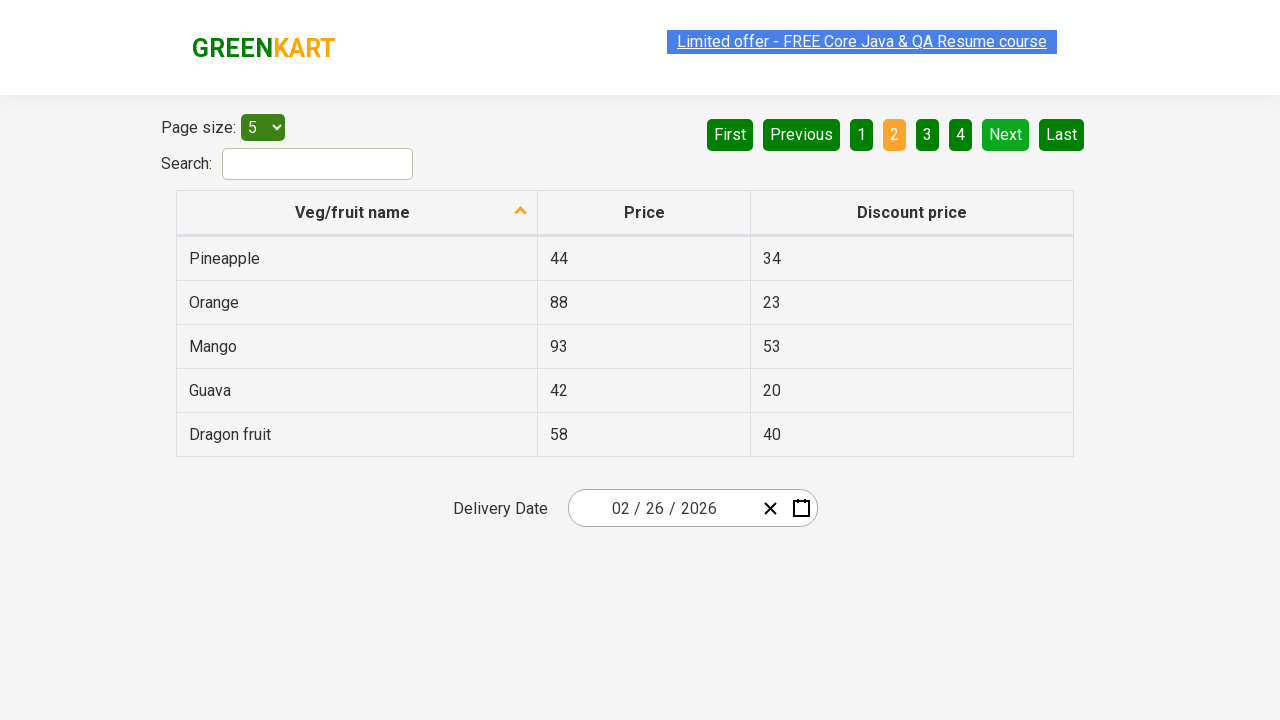

Retrieved text from product row 4: 'Dragon fruit'
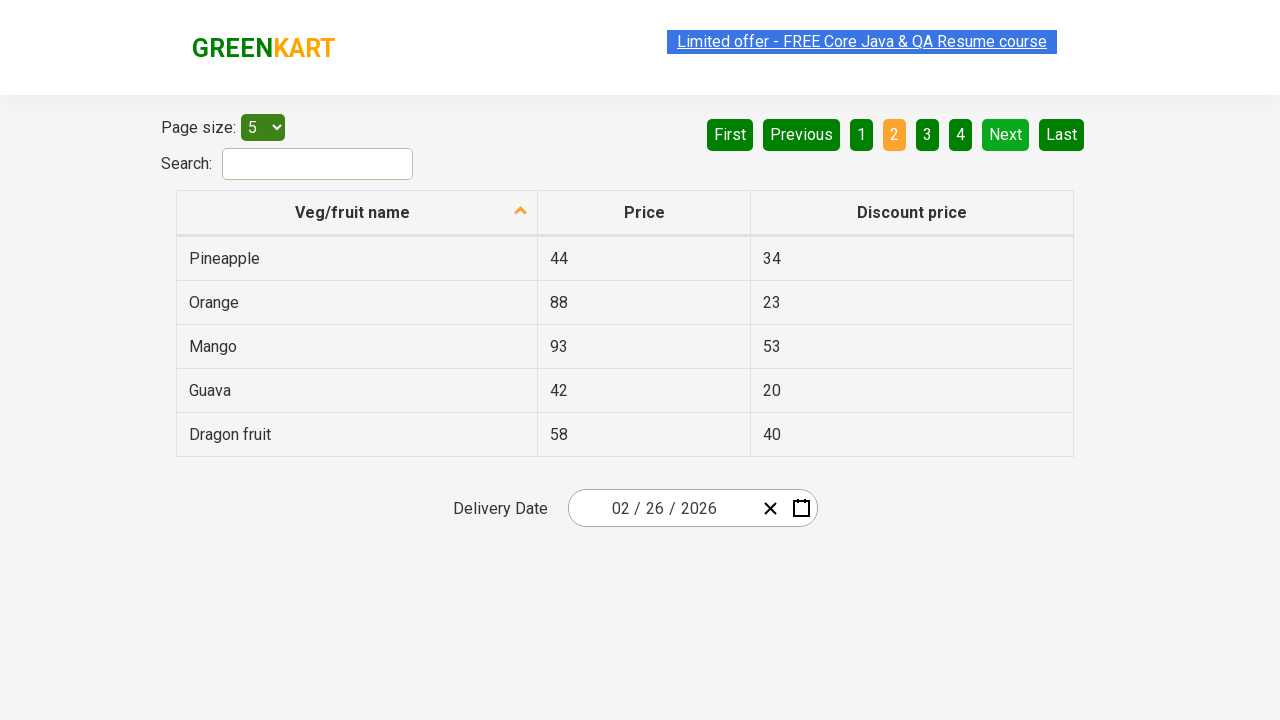

Located Next button to navigate to next page
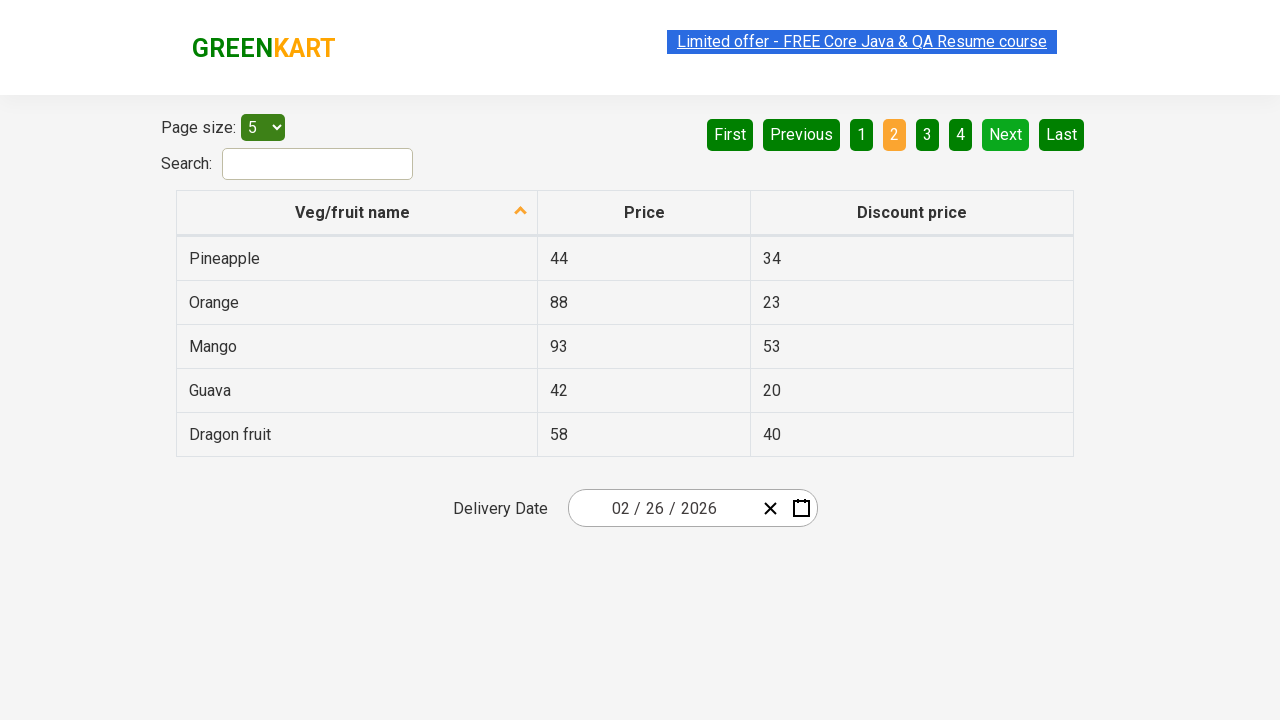

Clicked Next button to navigate to next page at (1006, 134) on [aria-label='Next']
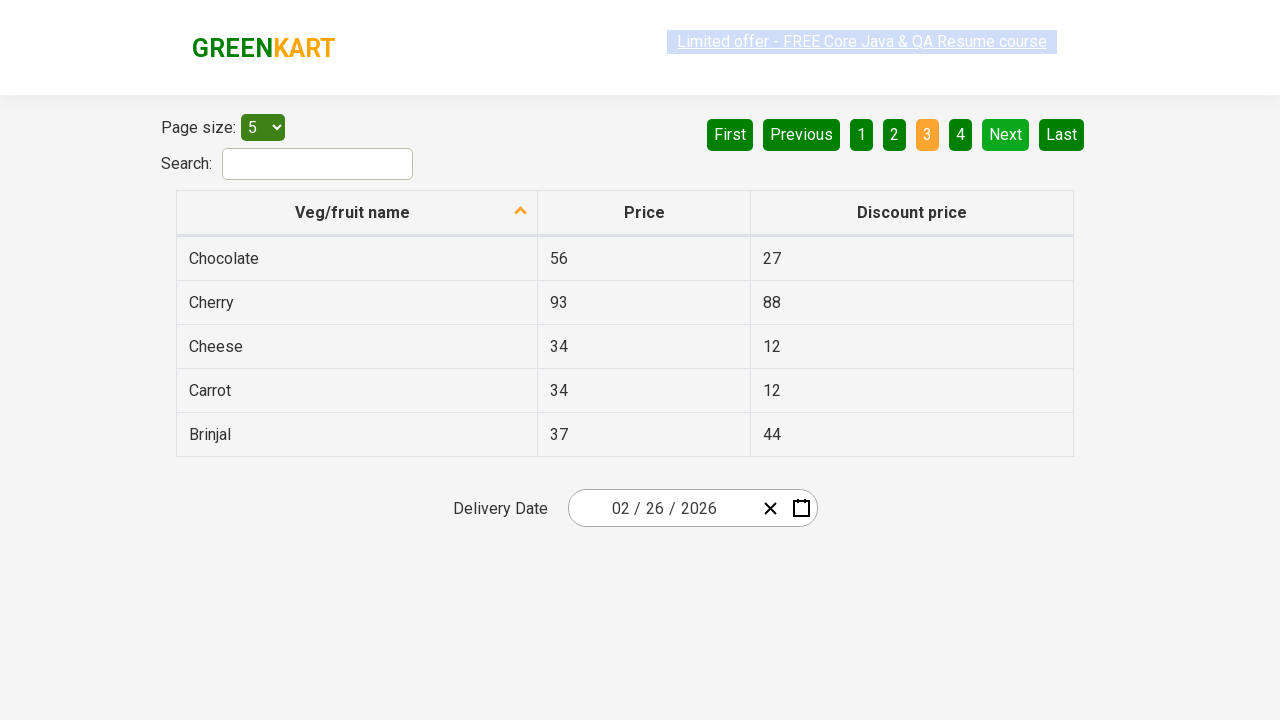

Waited for table to update on new page
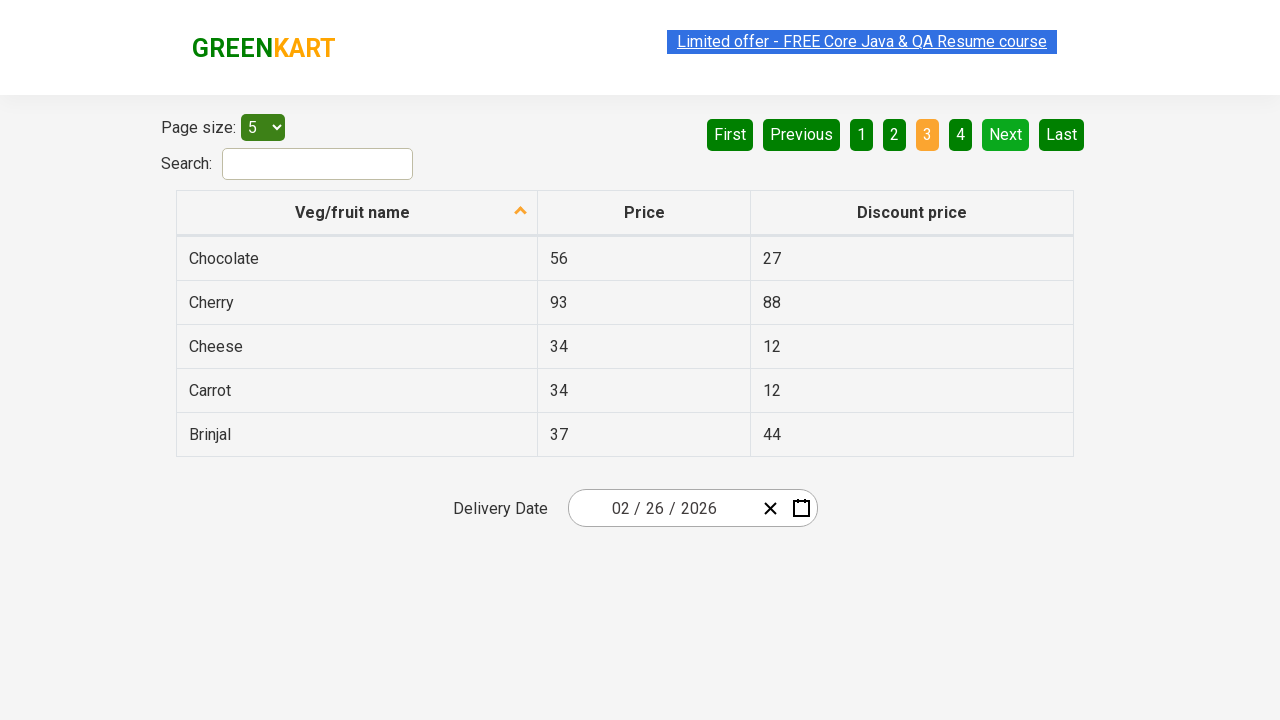

Located all product name cells in current table page
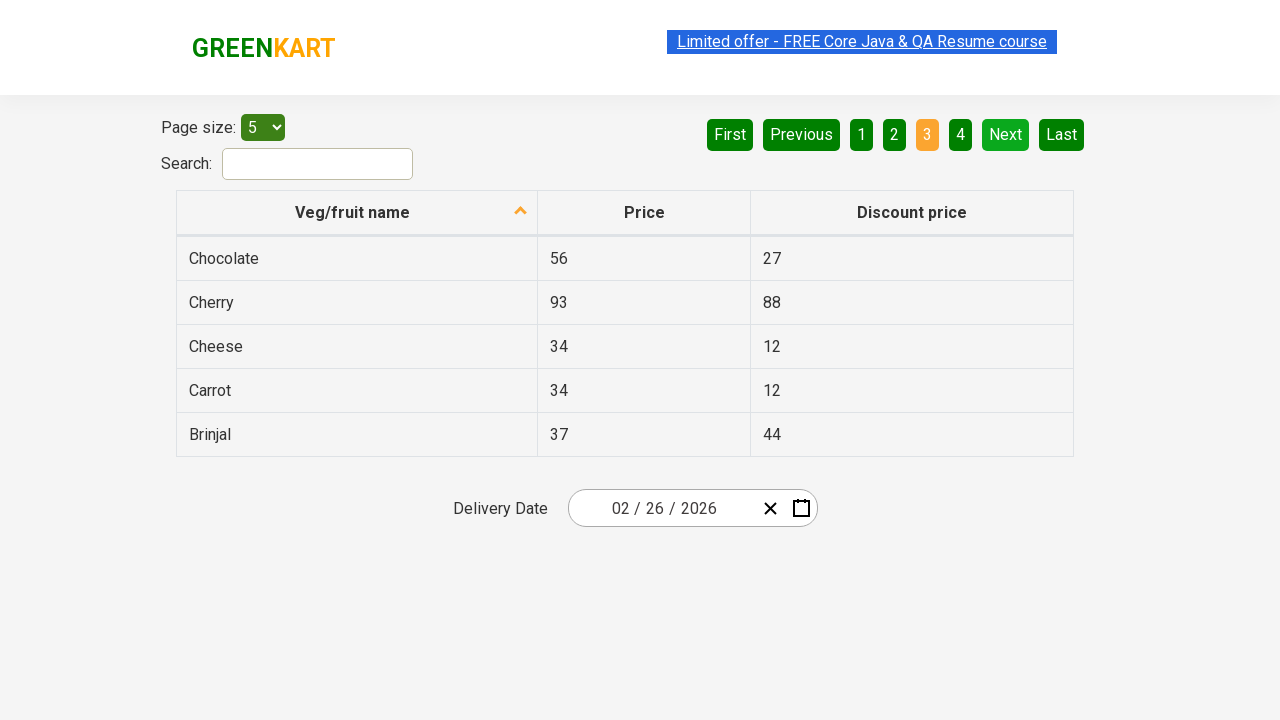

Found 5 product rows in current page
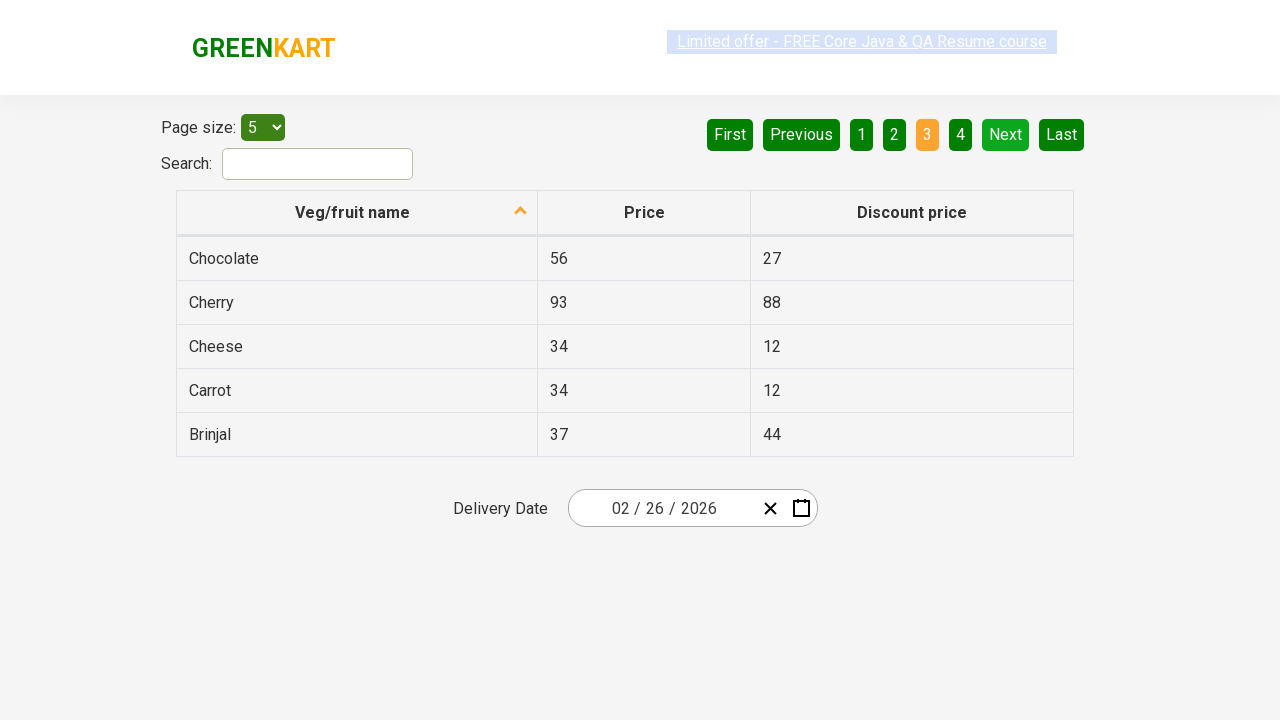

Retrieved text from product row 0: 'Chocolate'
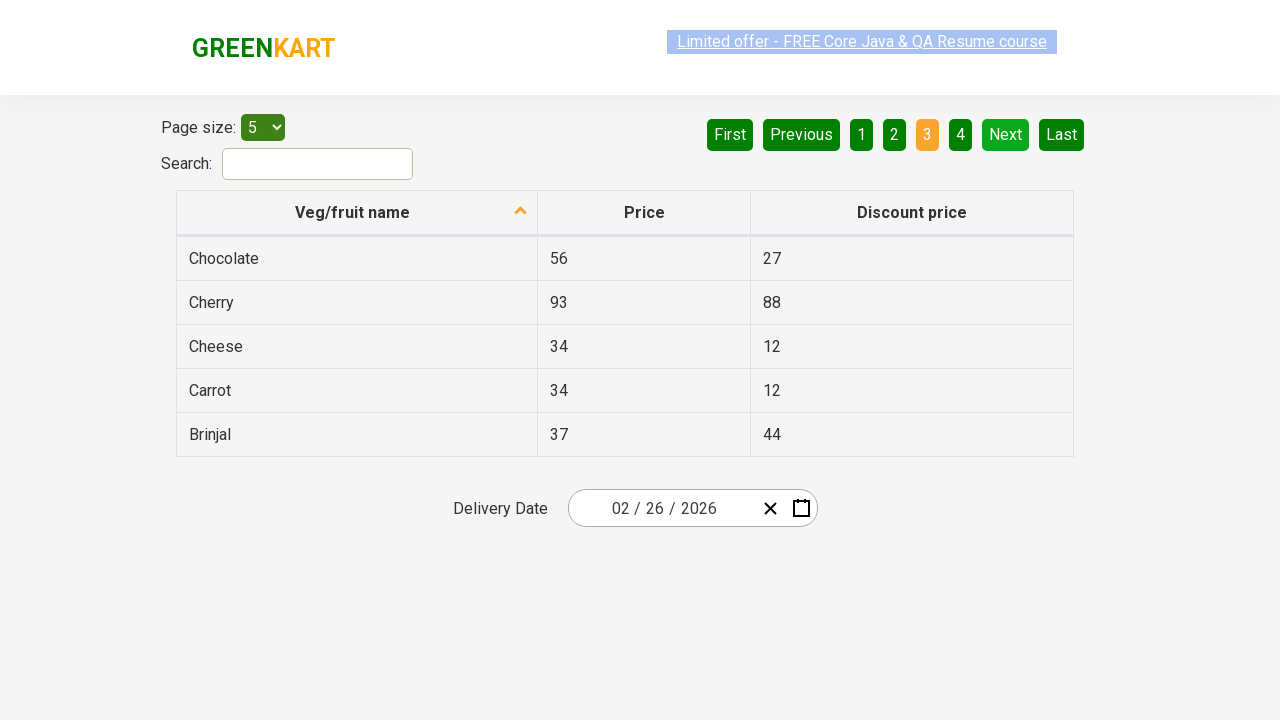

Retrieved text from product row 1: 'Cherry'
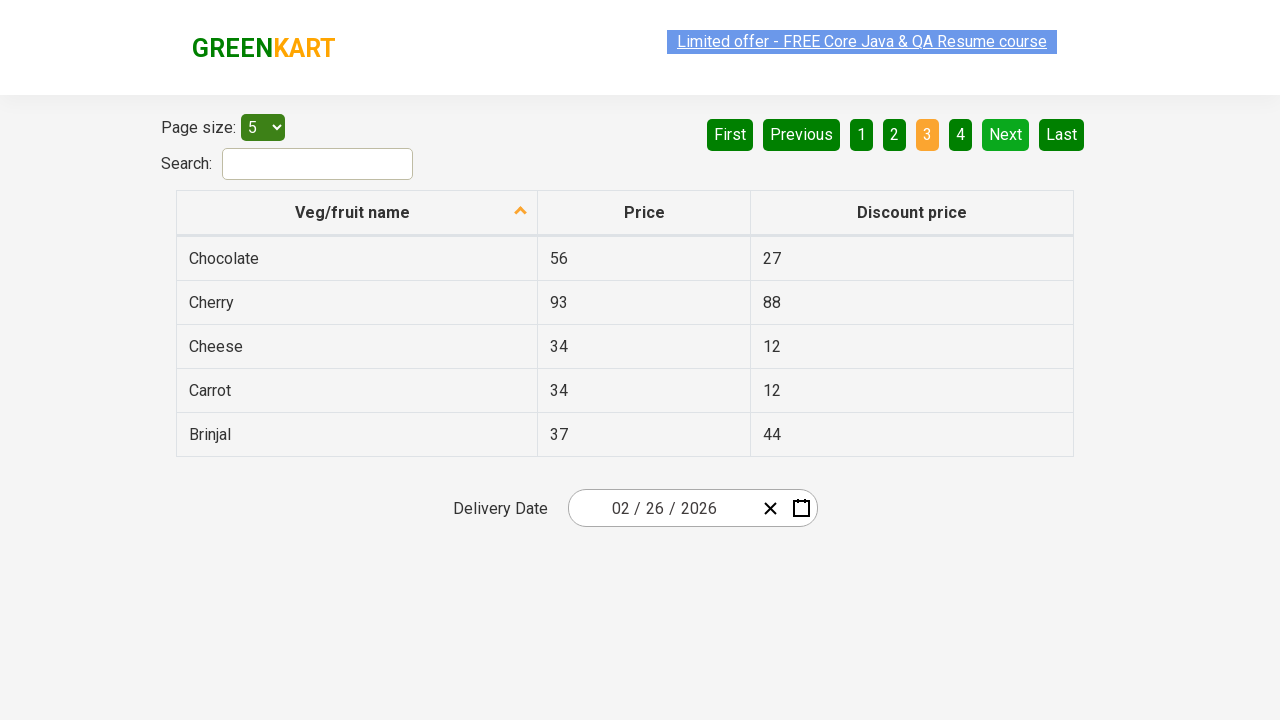

Retrieved text from product row 2: 'Cheese'
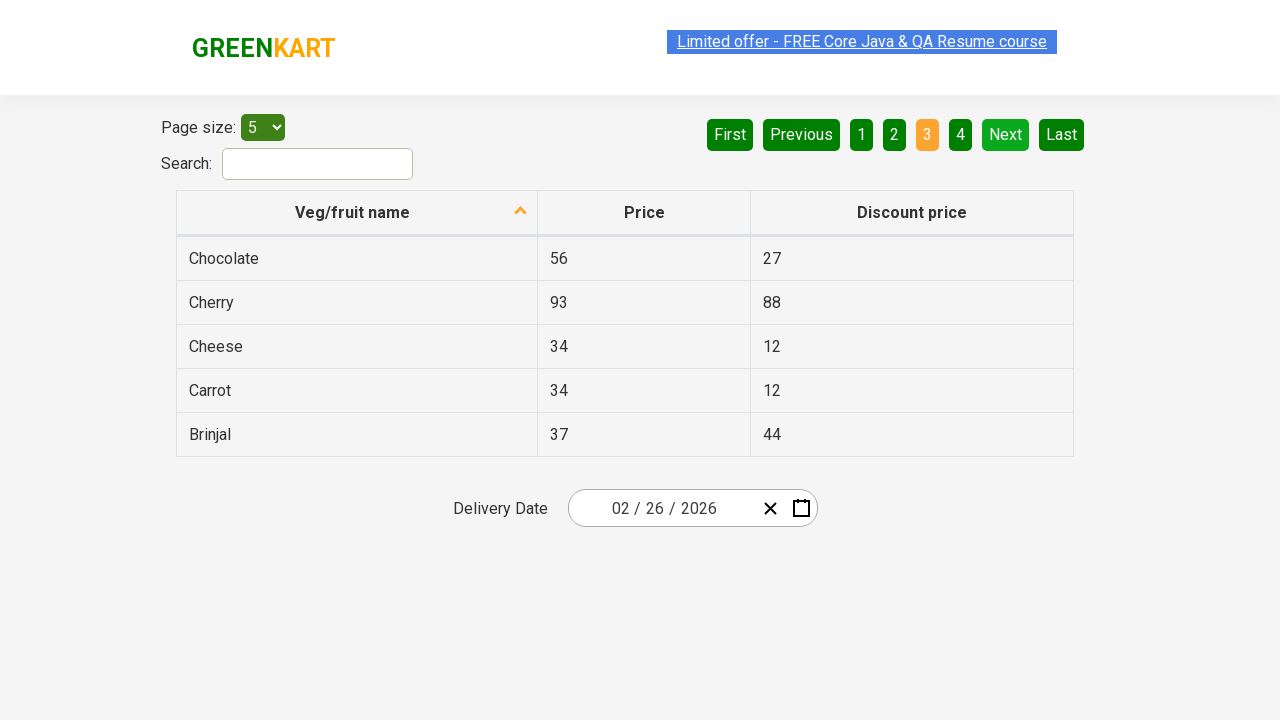

Retrieved text from product row 3: 'Carrot'
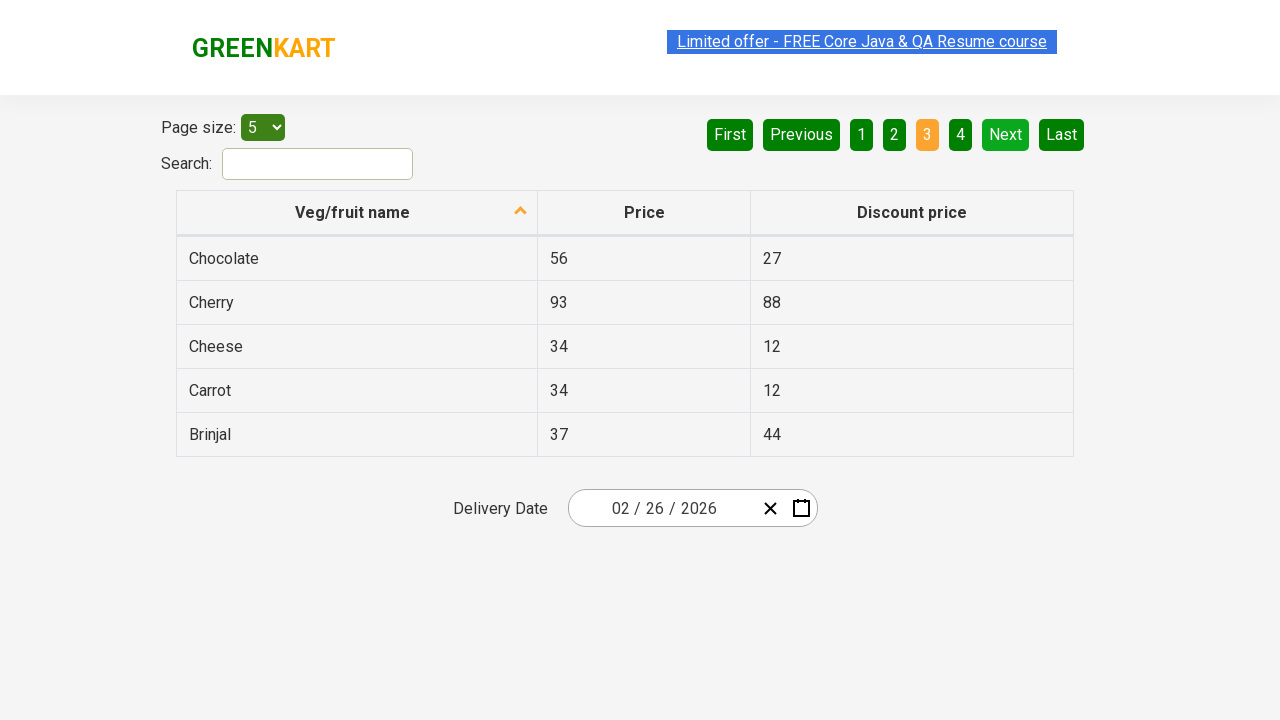

Retrieved text from product row 4: 'Brinjal'
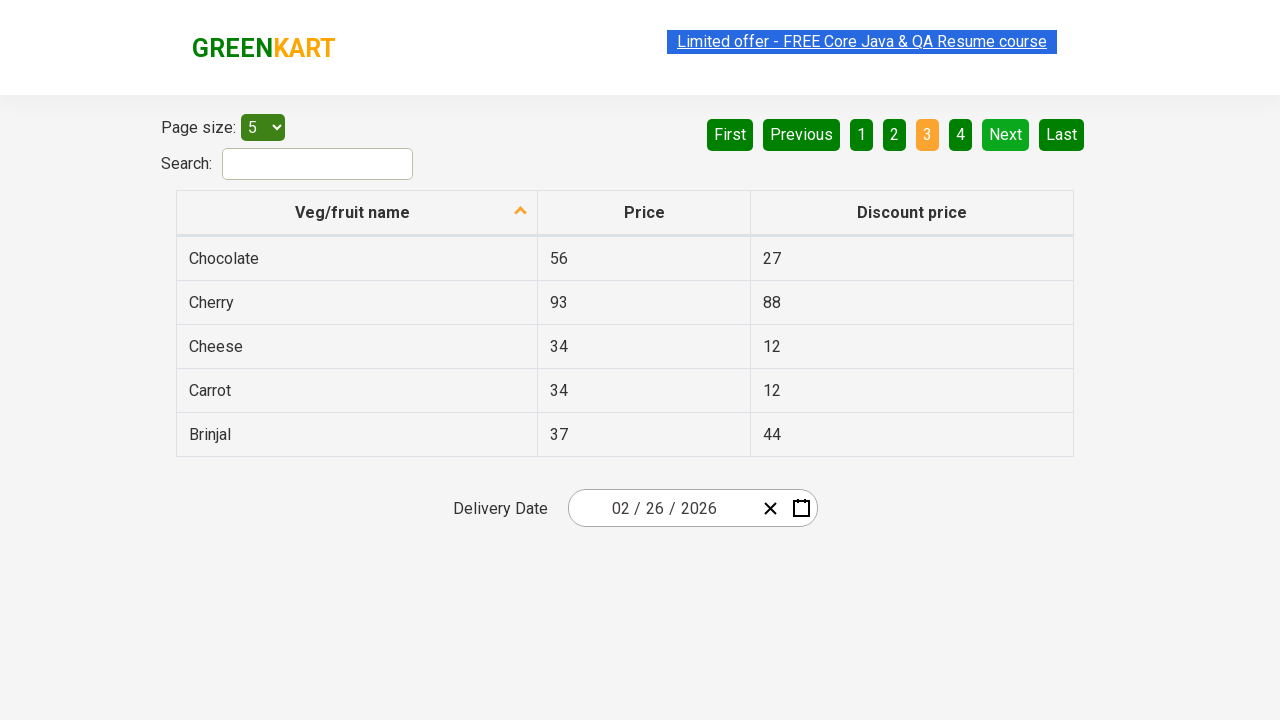

Located Next button to navigate to next page
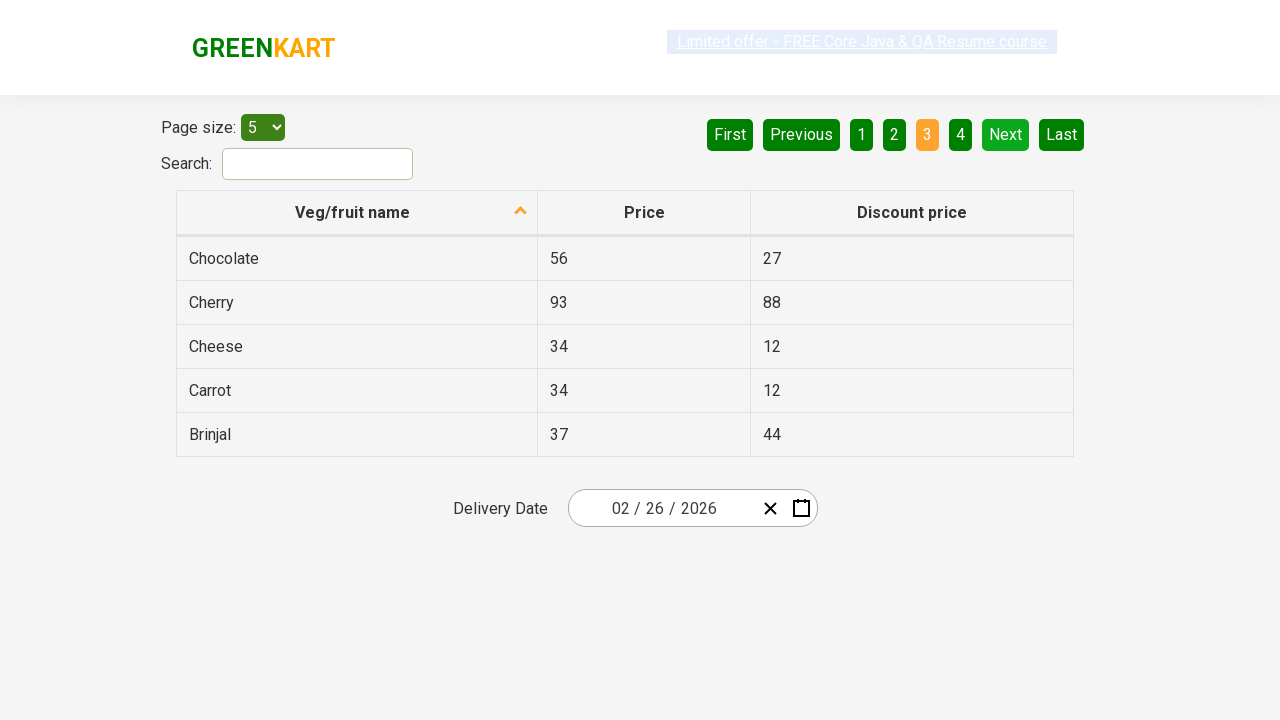

Clicked Next button to navigate to next page at (1006, 134) on [aria-label='Next']
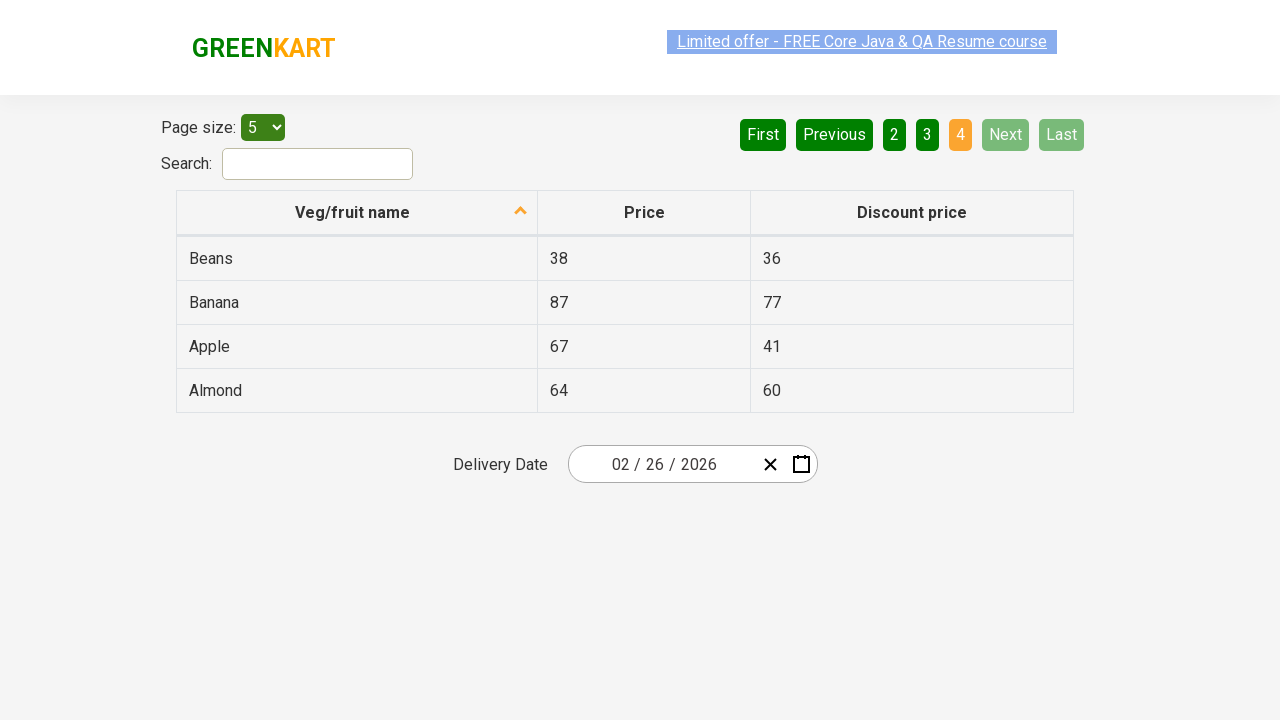

Waited for table to update on new page
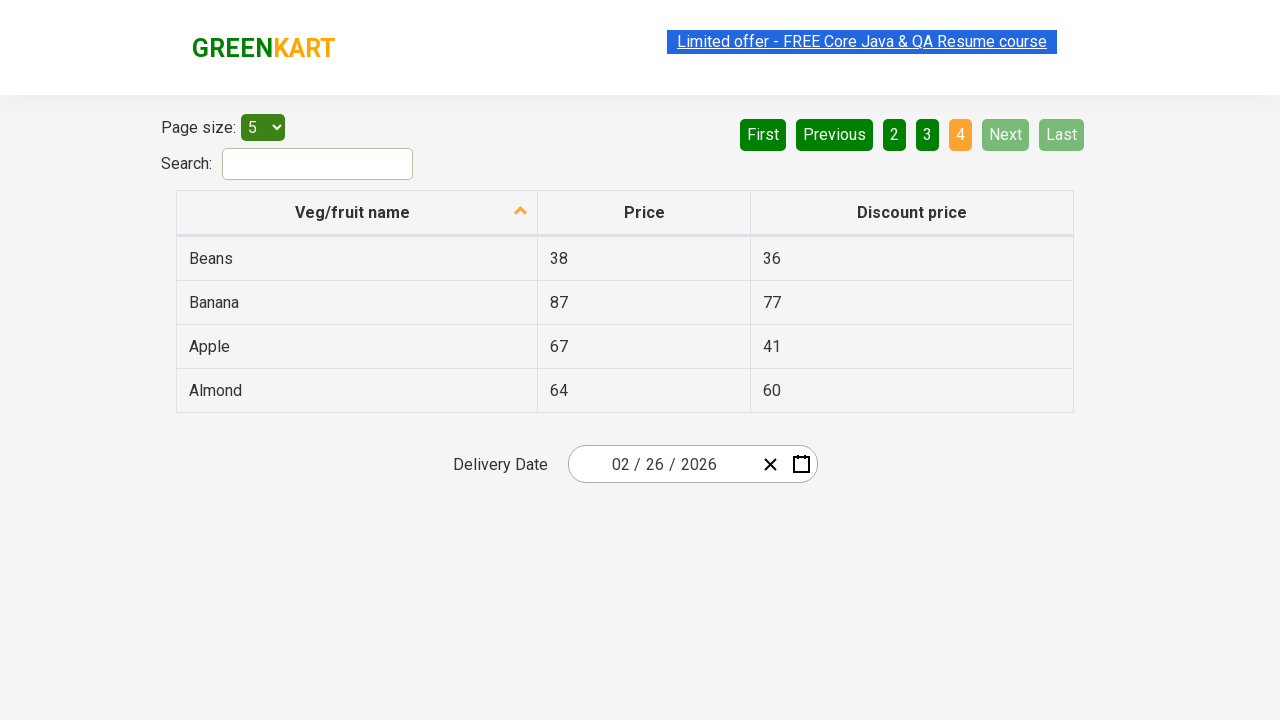

Located all product name cells in current table page
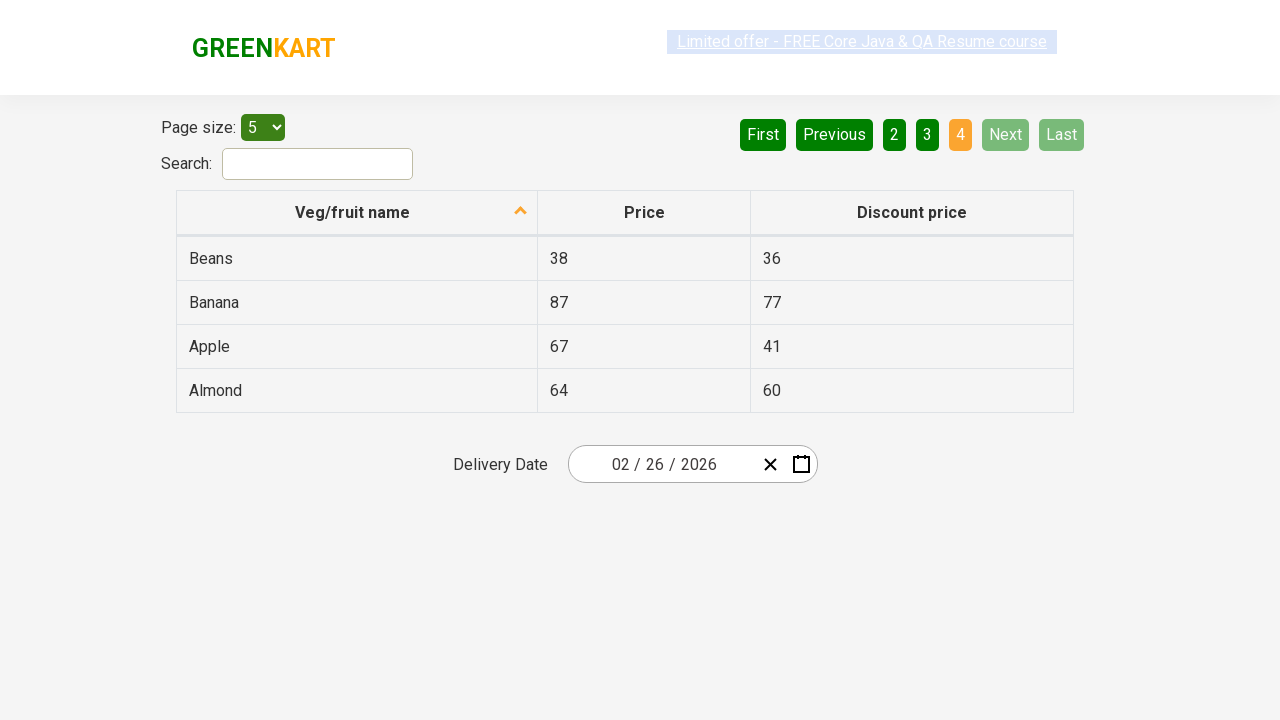

Found 4 product rows in current page
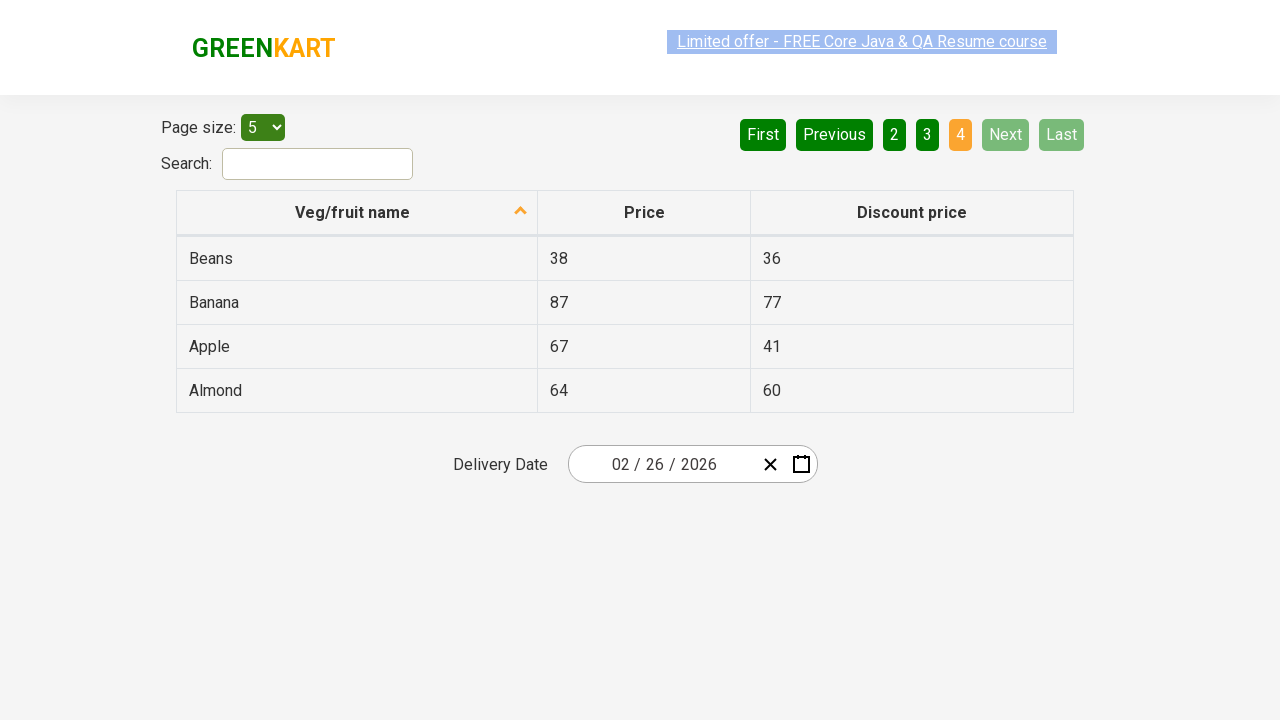

Retrieved text from product row 0: 'Beans'
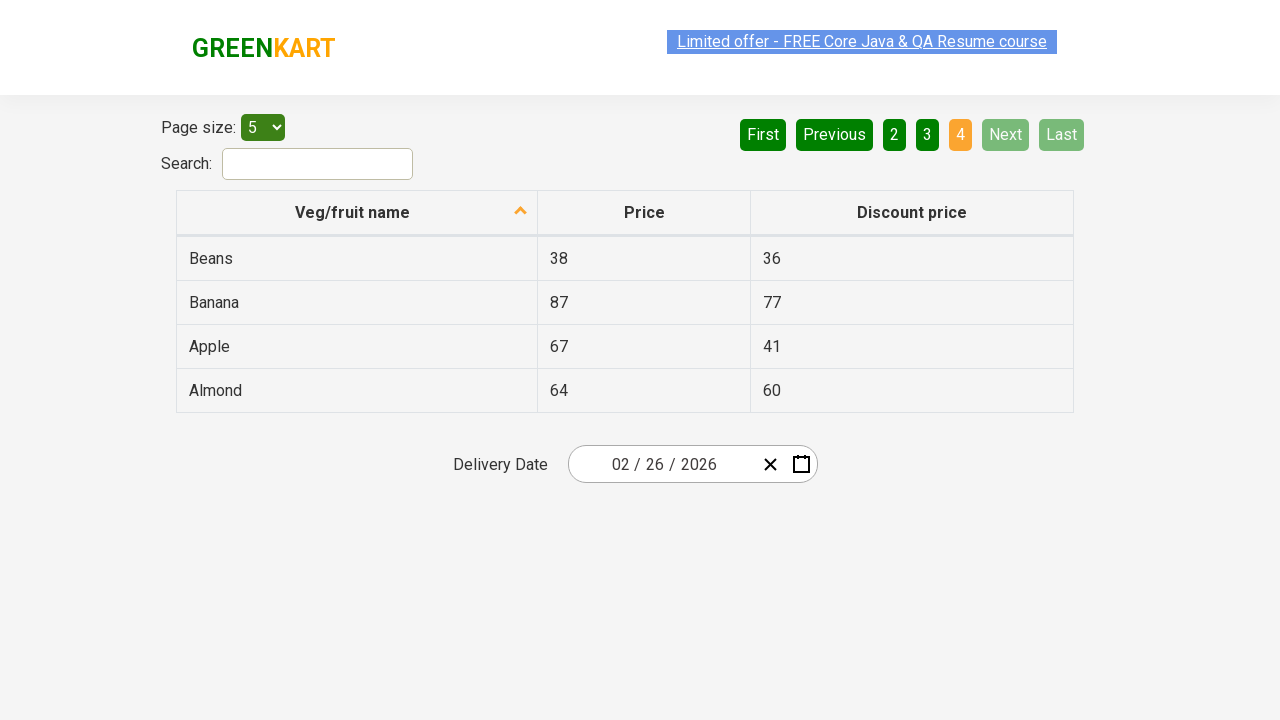

Located price cell for Beans product
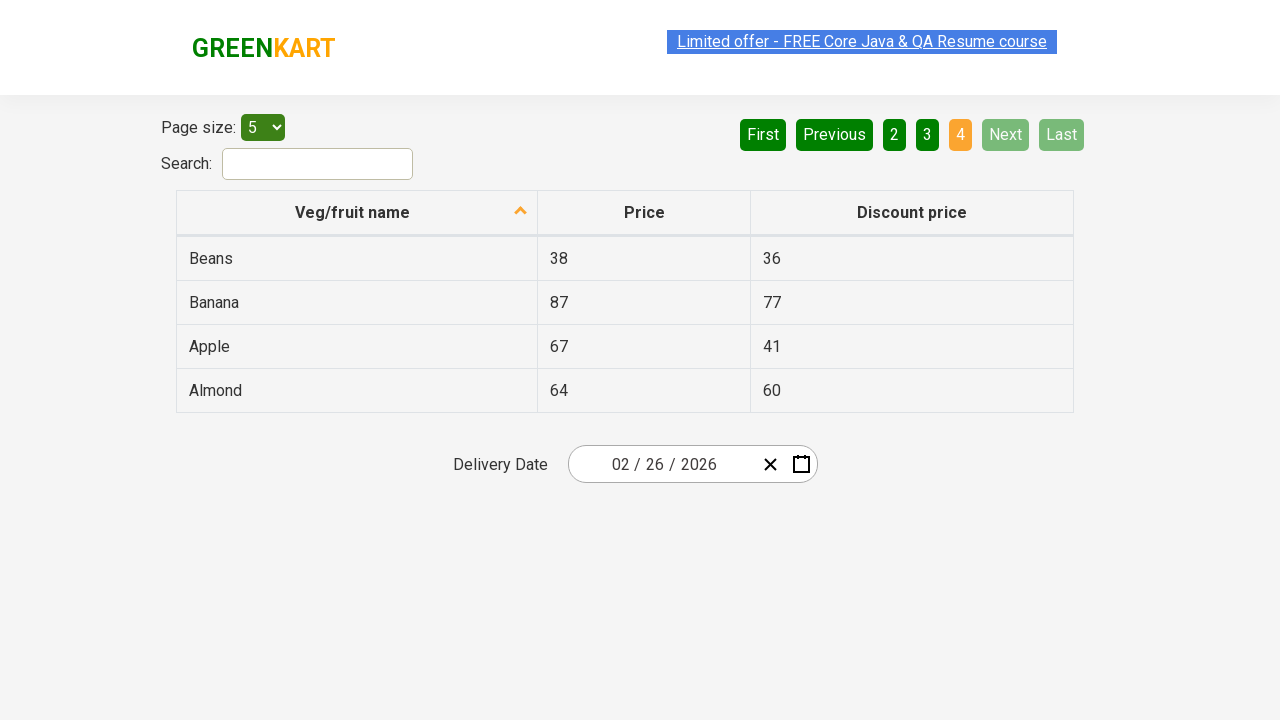

Retrieved price for Beans: 38
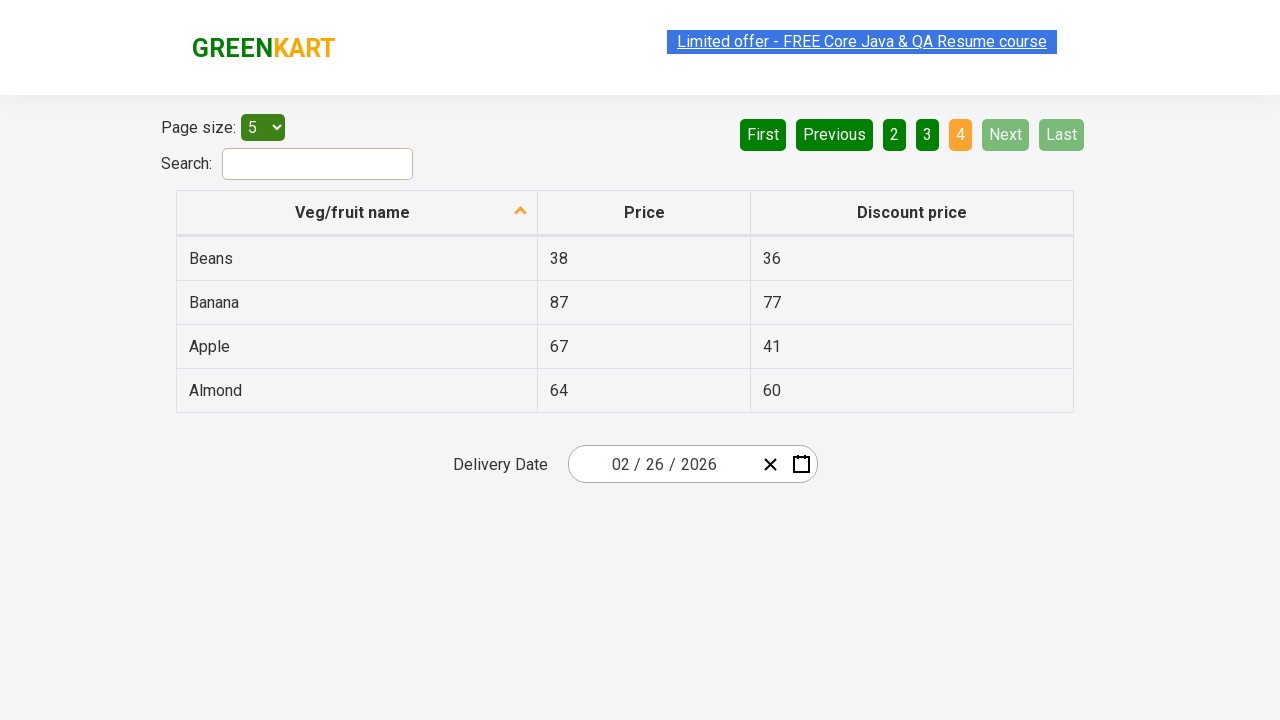

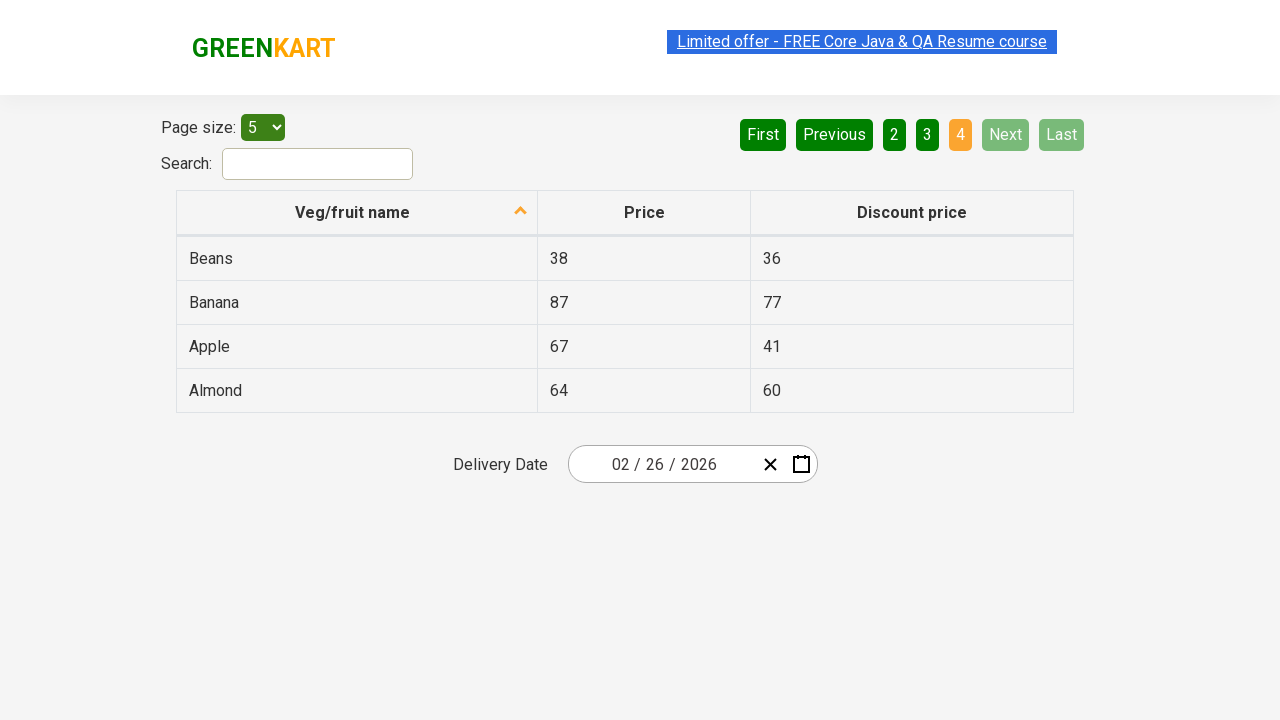